Navigates to a YouTube channel's videos page, finds video thumbnails, and opens the first few videos in sequence to verify navigation works correctly.

Starting URL: https://www.youtube.com/@sahil_bloom/videos

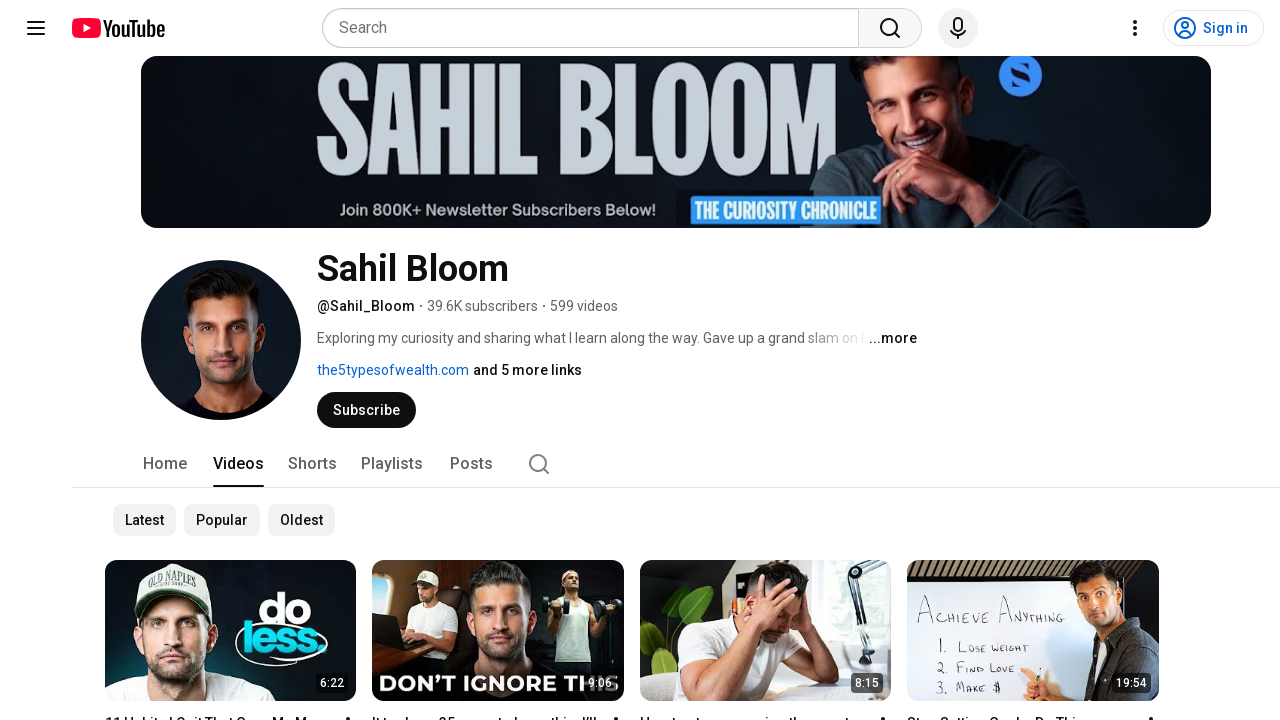

Waited for video thumbnails to load on channel page
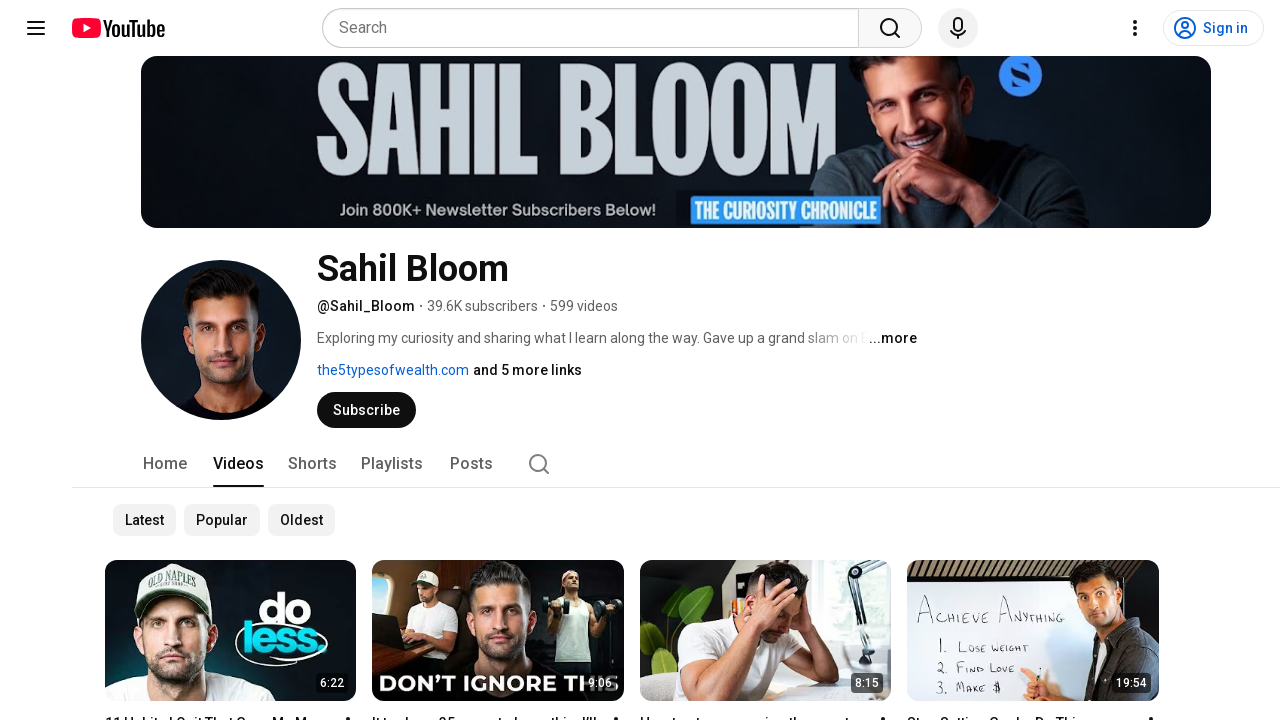

Retrieved first 5 video thumbnail links
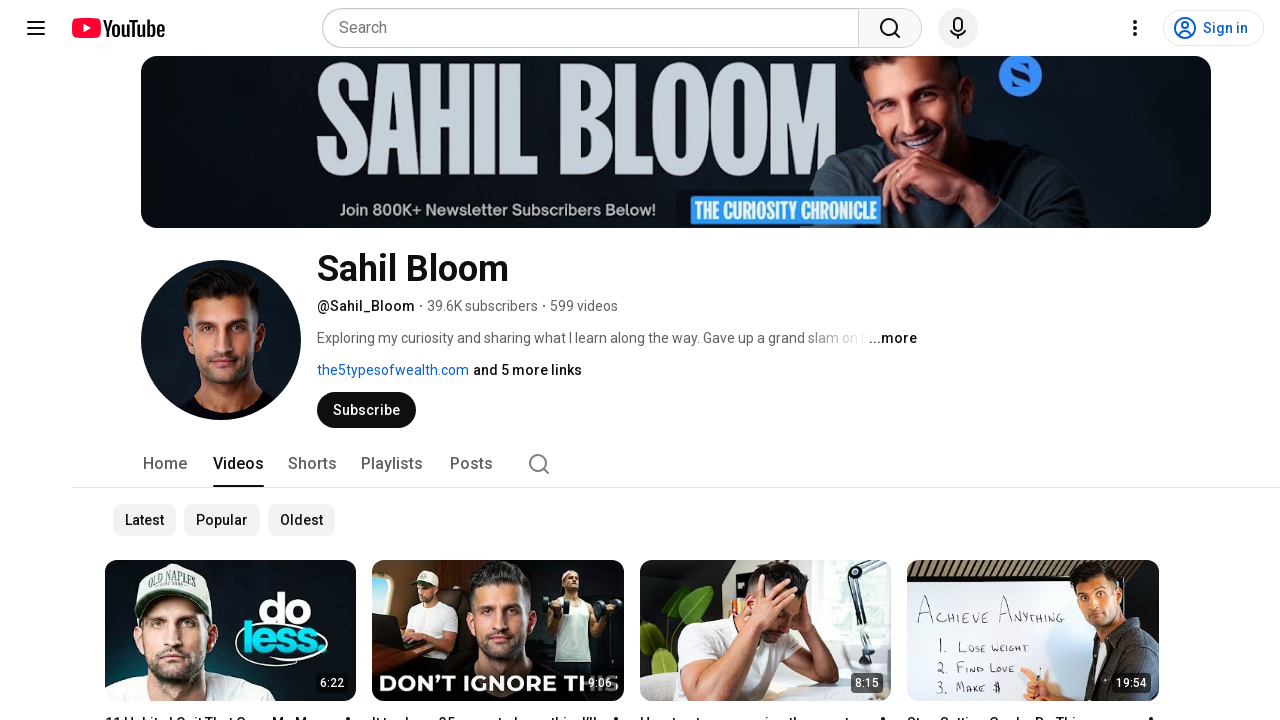

Extracted href attributes from video thumbnails
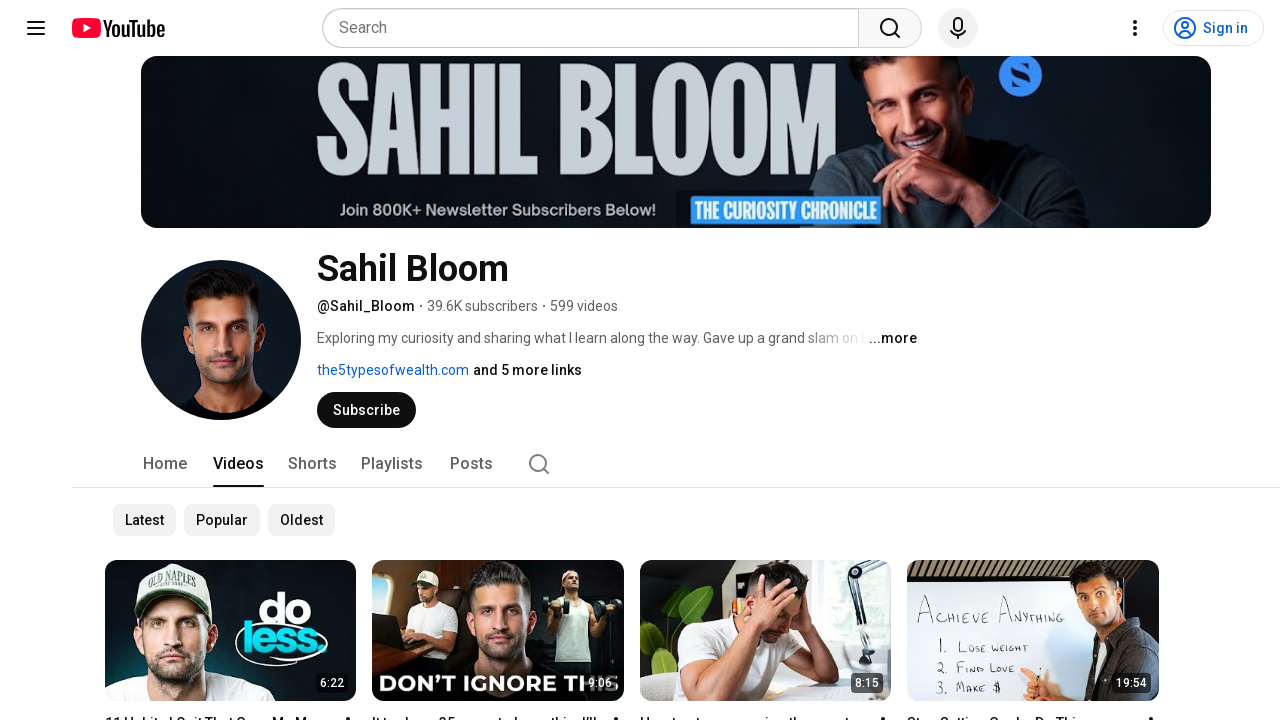

Created new page context for video
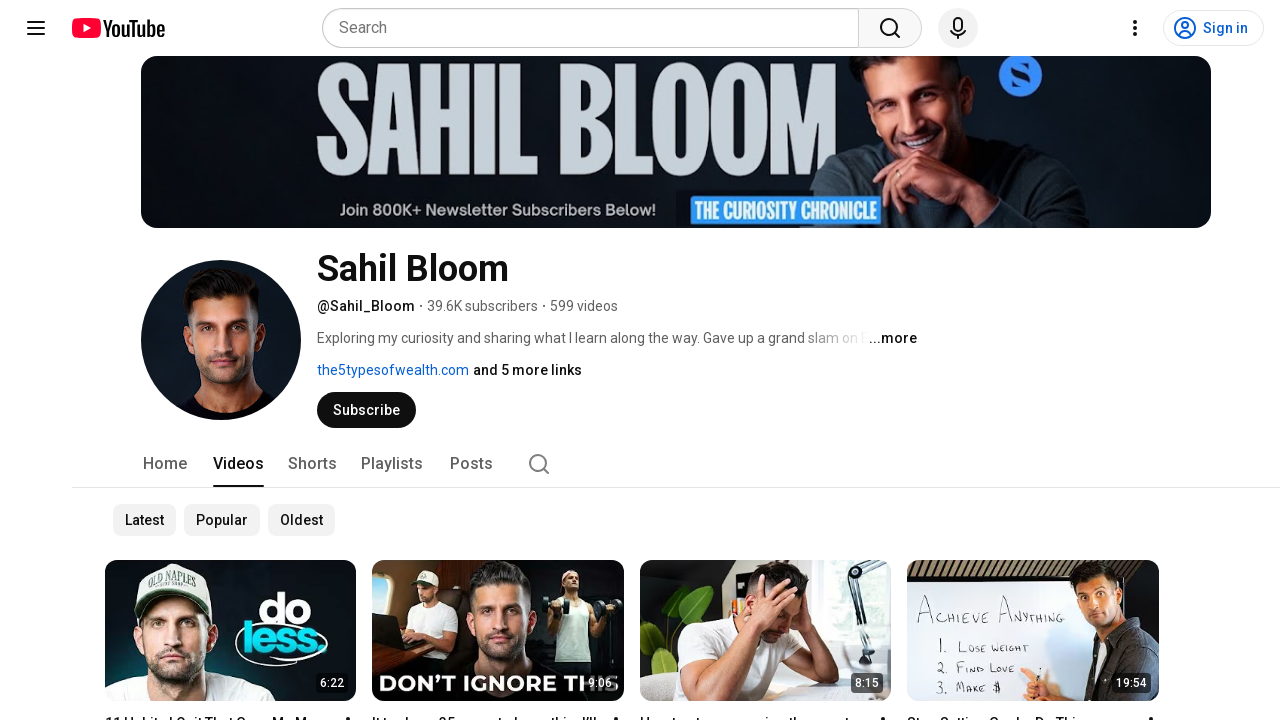

Navigated to video URL: /watch?v=Cl7EgF-XIPc
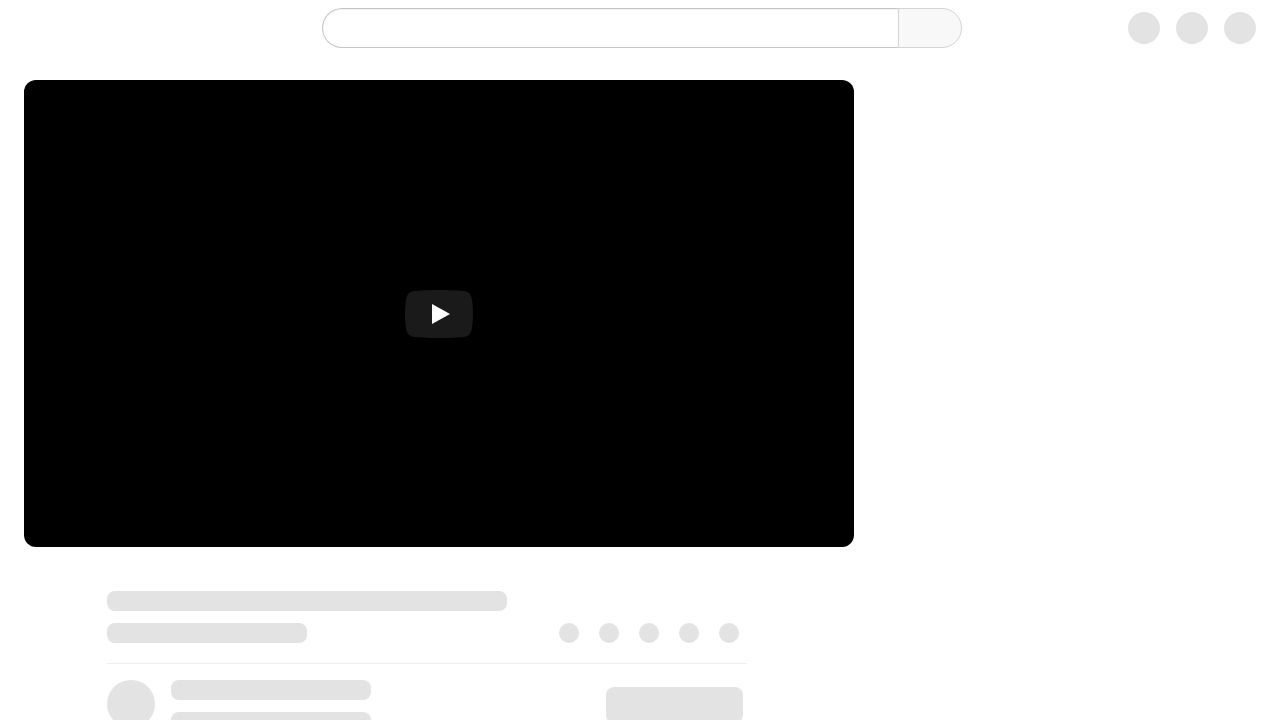

Video metadata loaded successfully
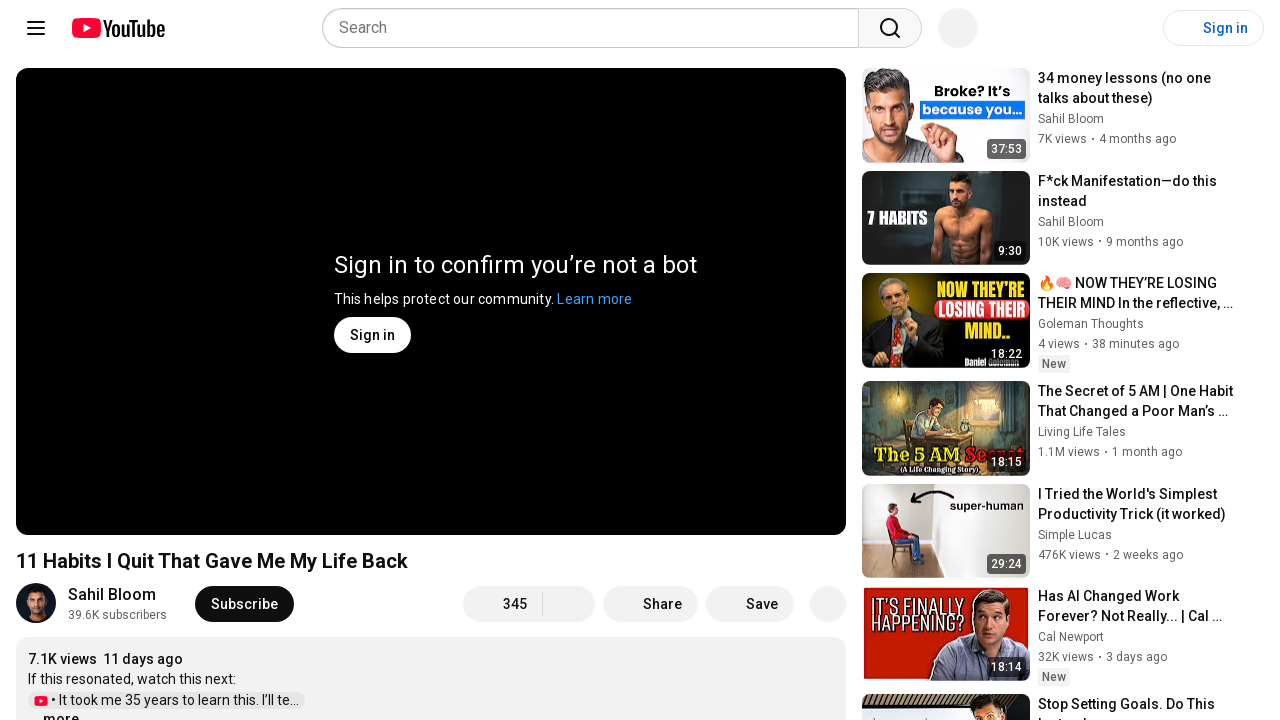

Closed video page
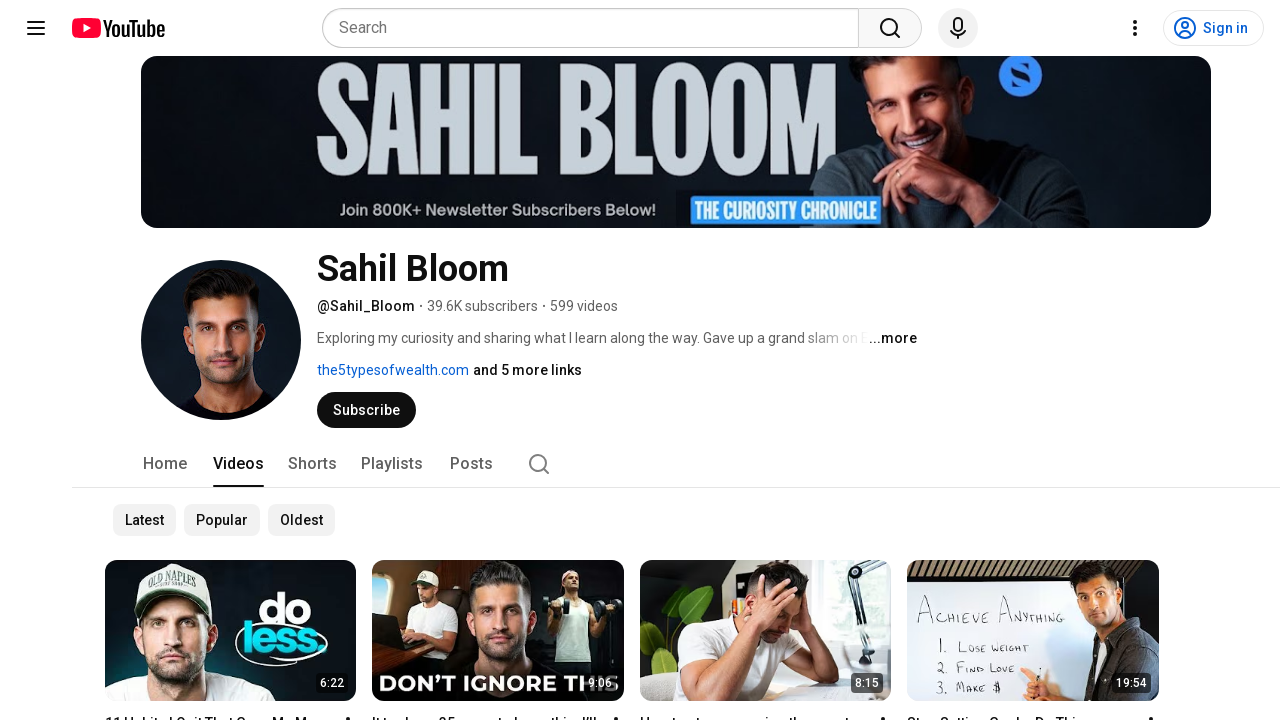

Created new page context for video
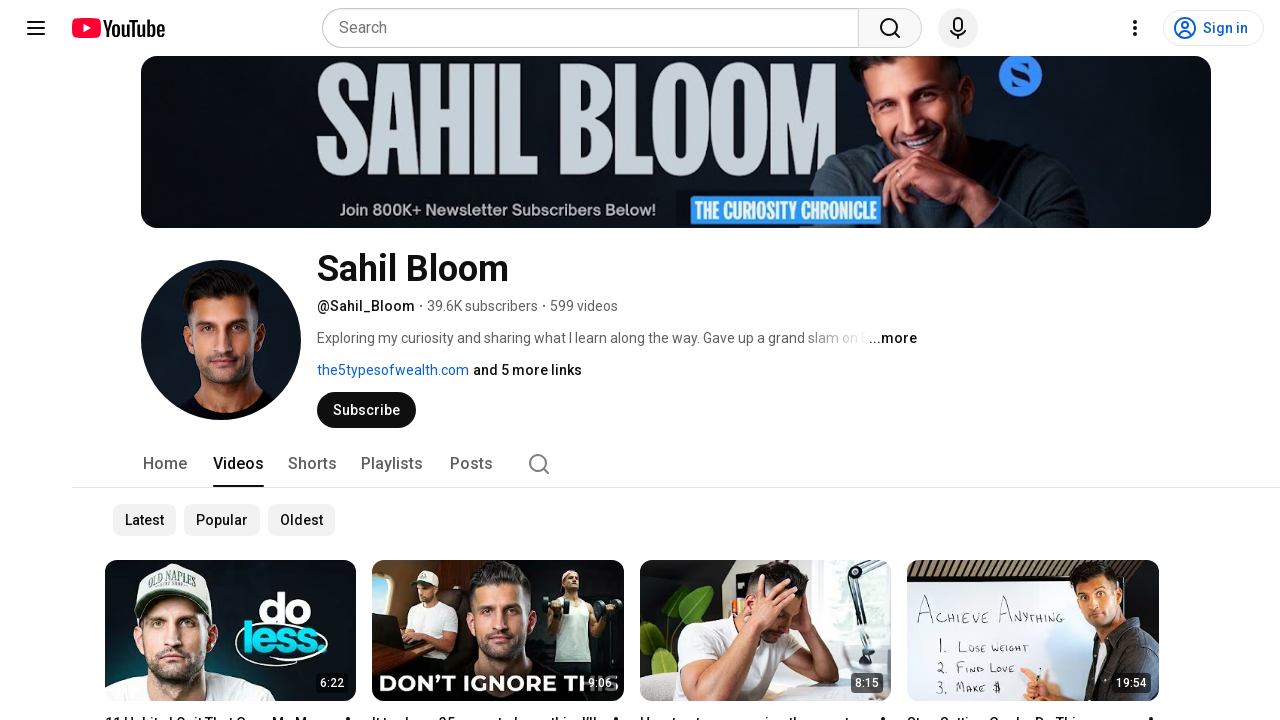

Navigated to video URL: /watch?v=Cl7EgF-XIPc
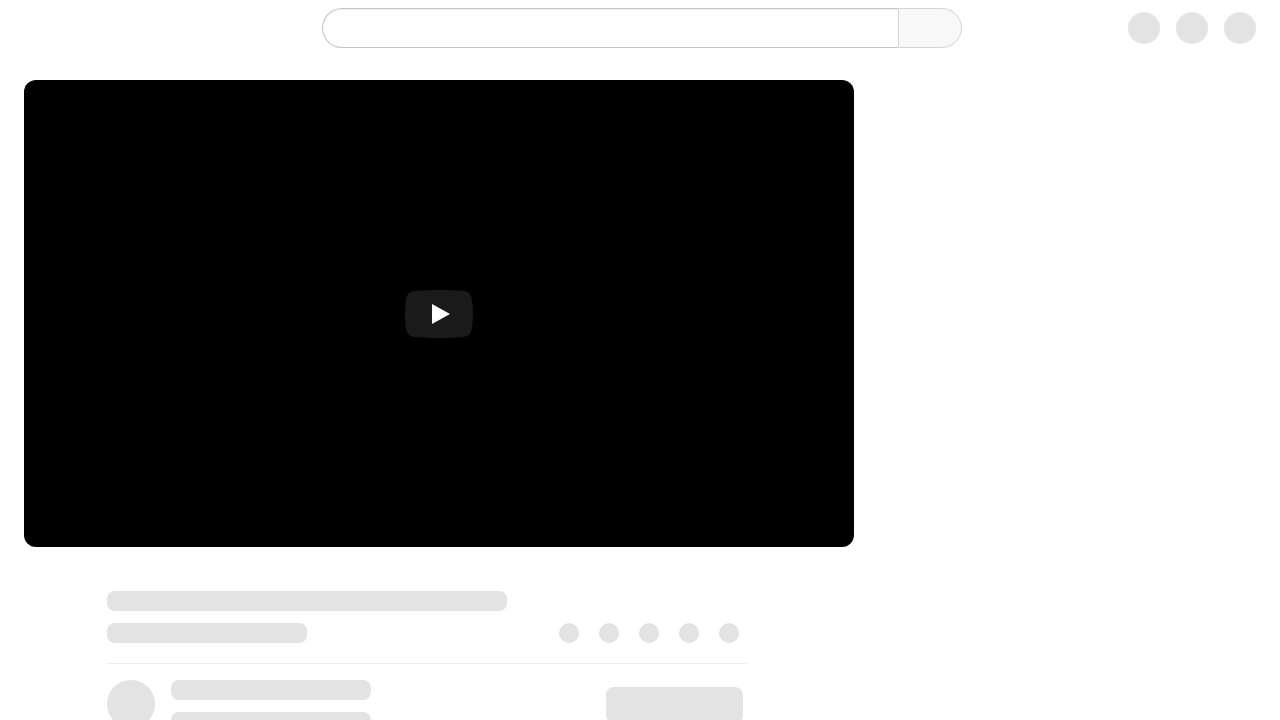

Video metadata loaded successfully
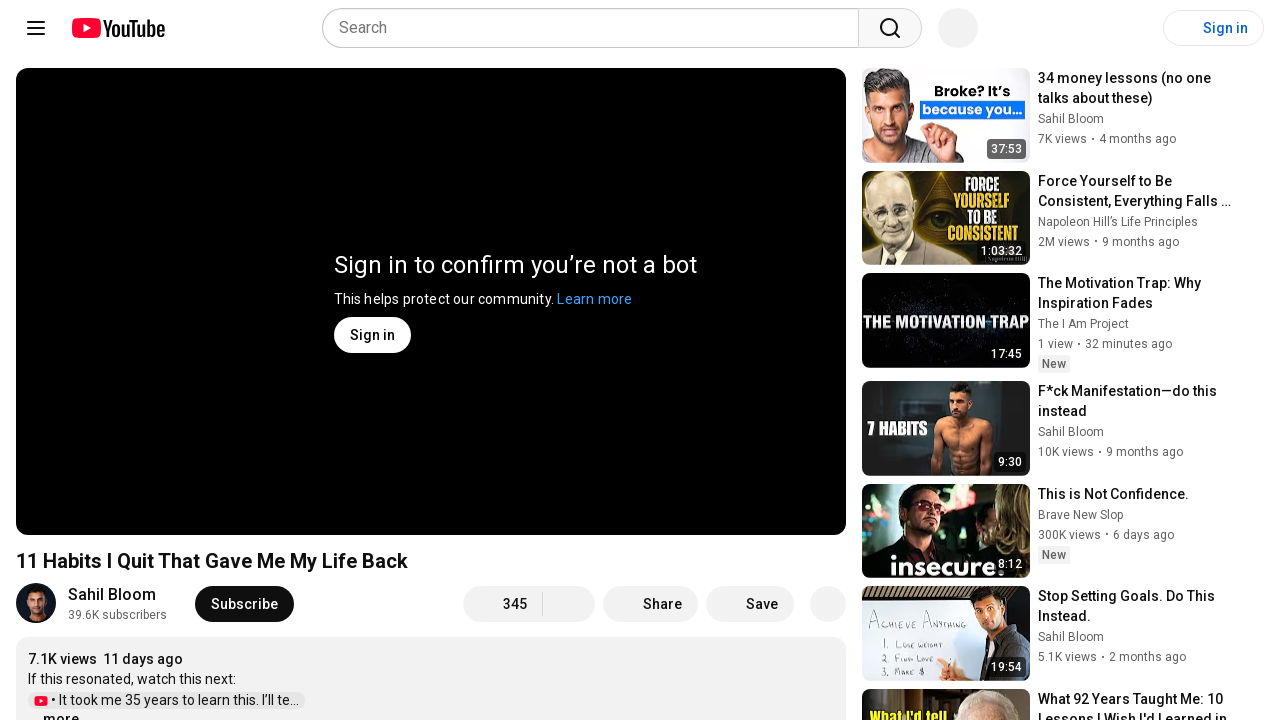

Closed video page
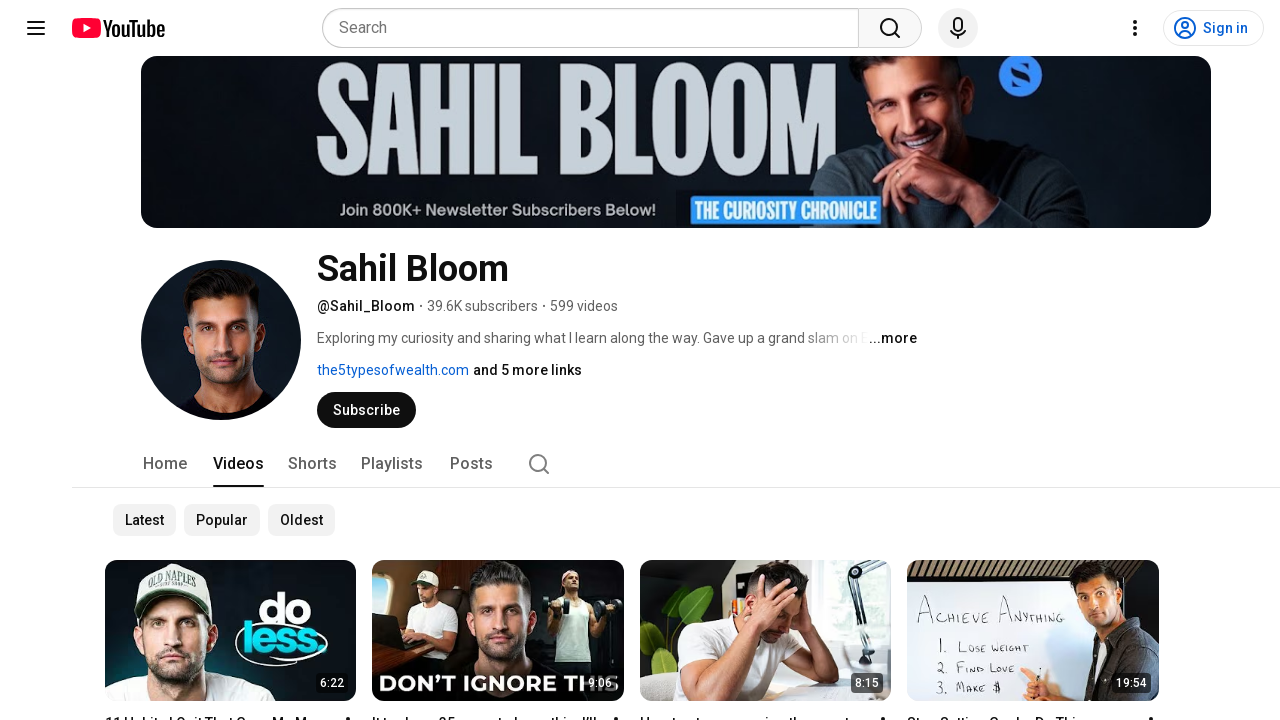

Created new page context for video
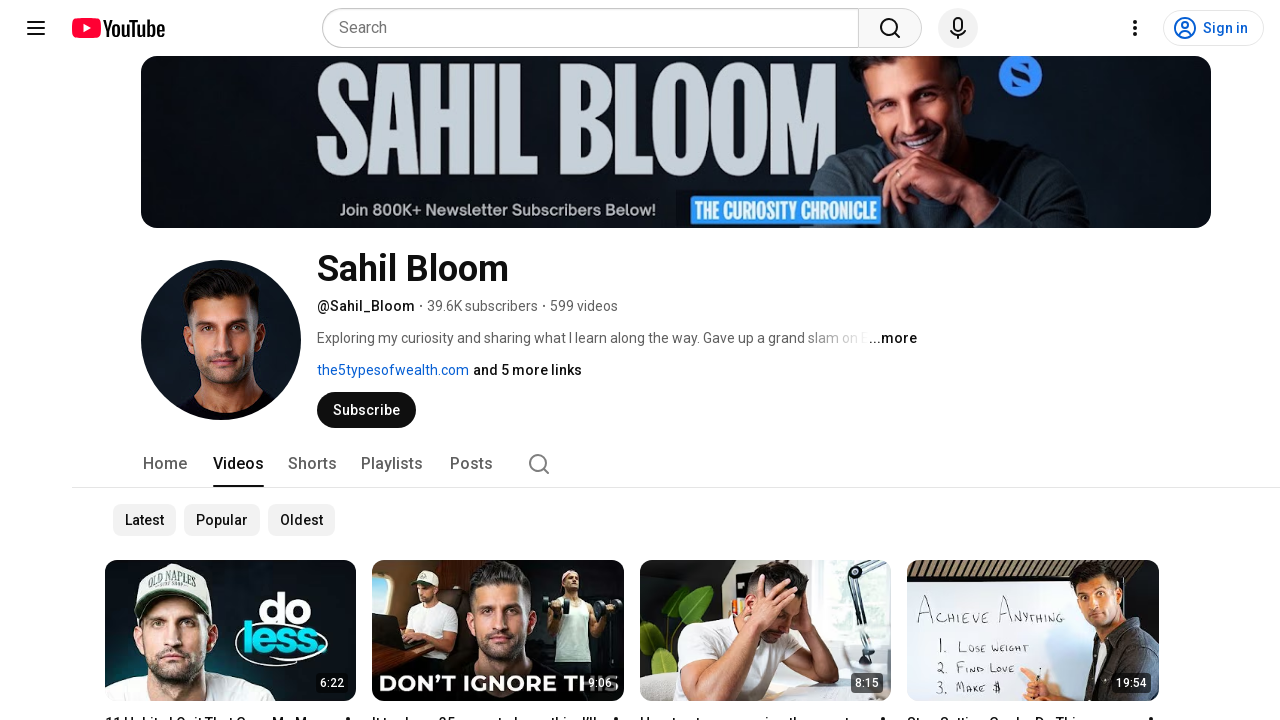

Navigated to video URL: /watch?v=f45B1hWi2s4
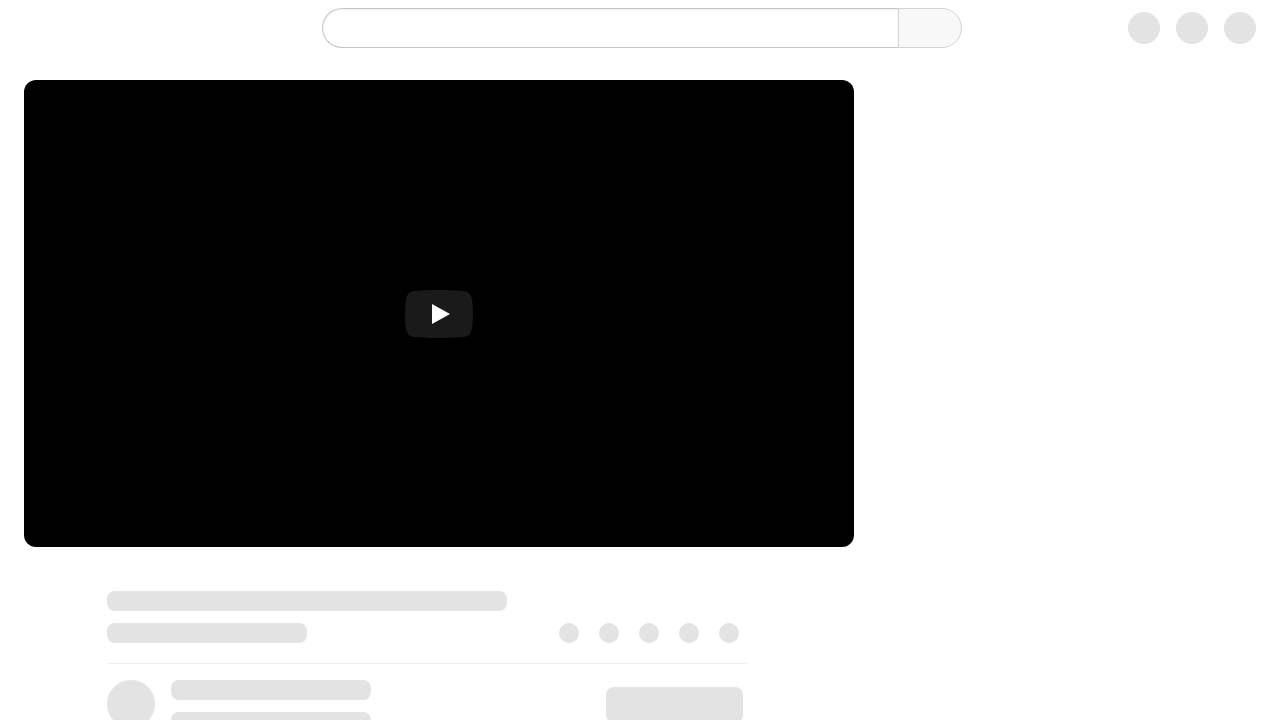

Video metadata loaded successfully
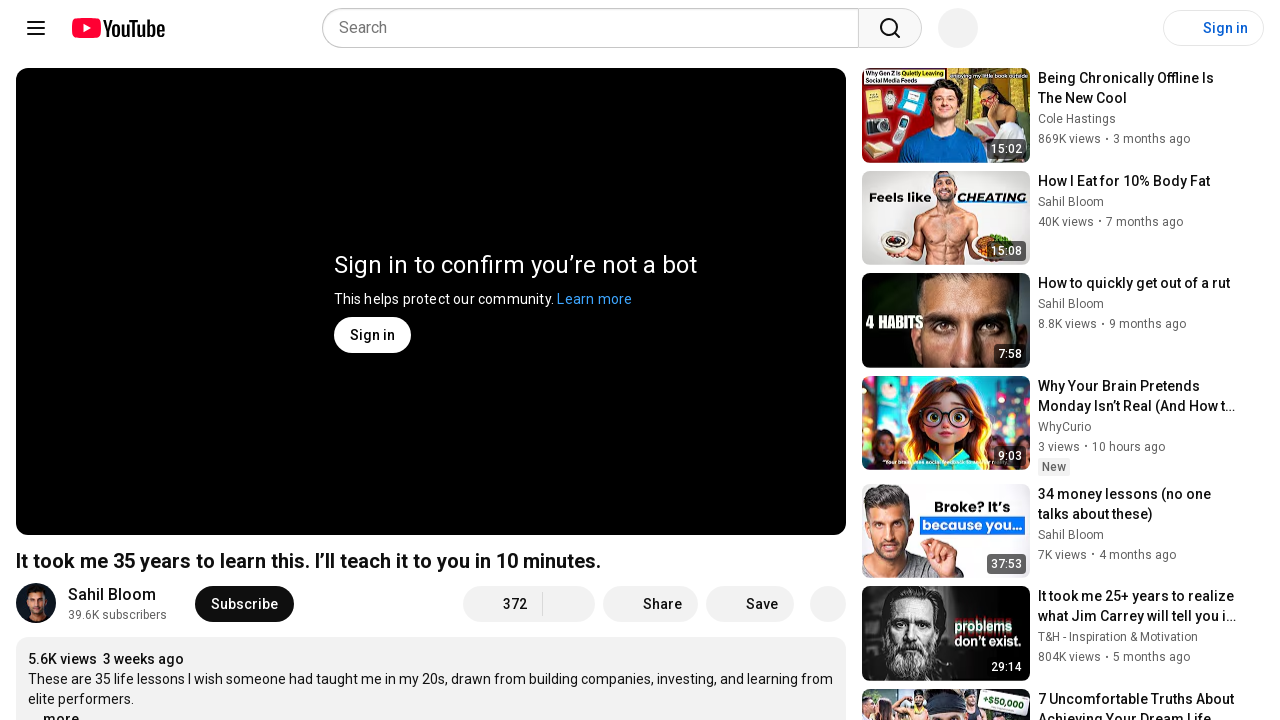

Closed video page
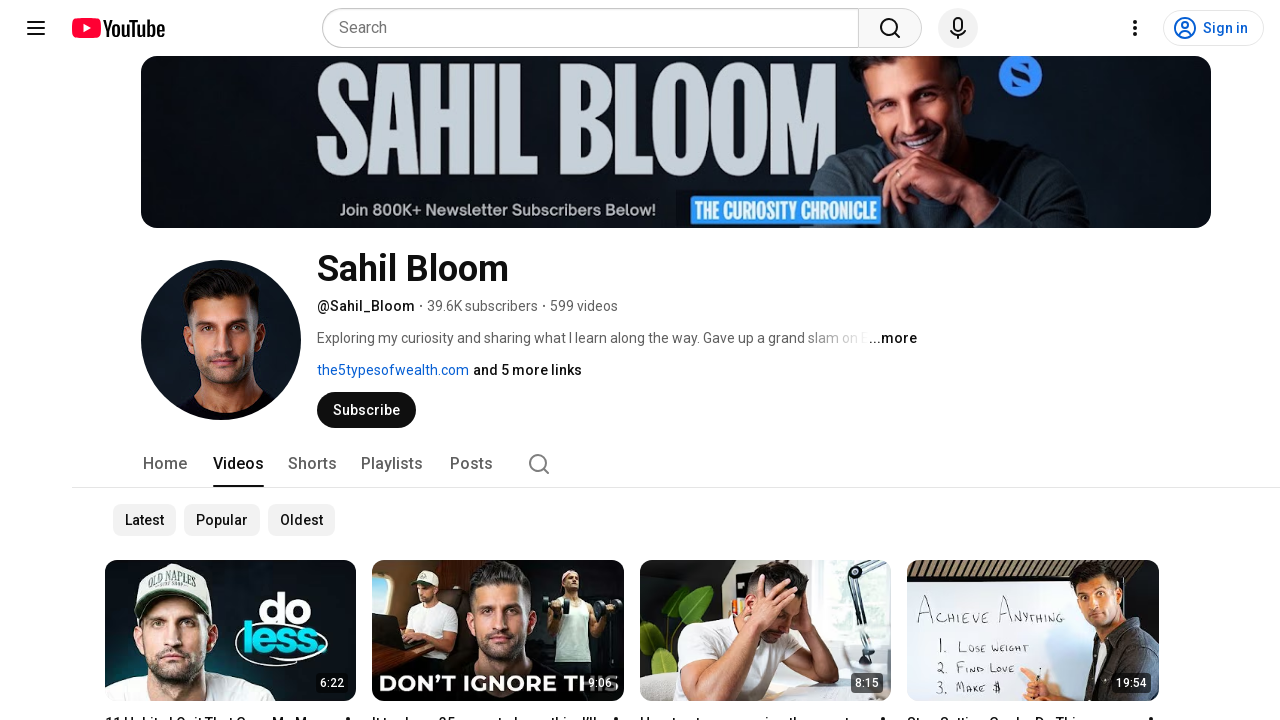

Created new page context for video
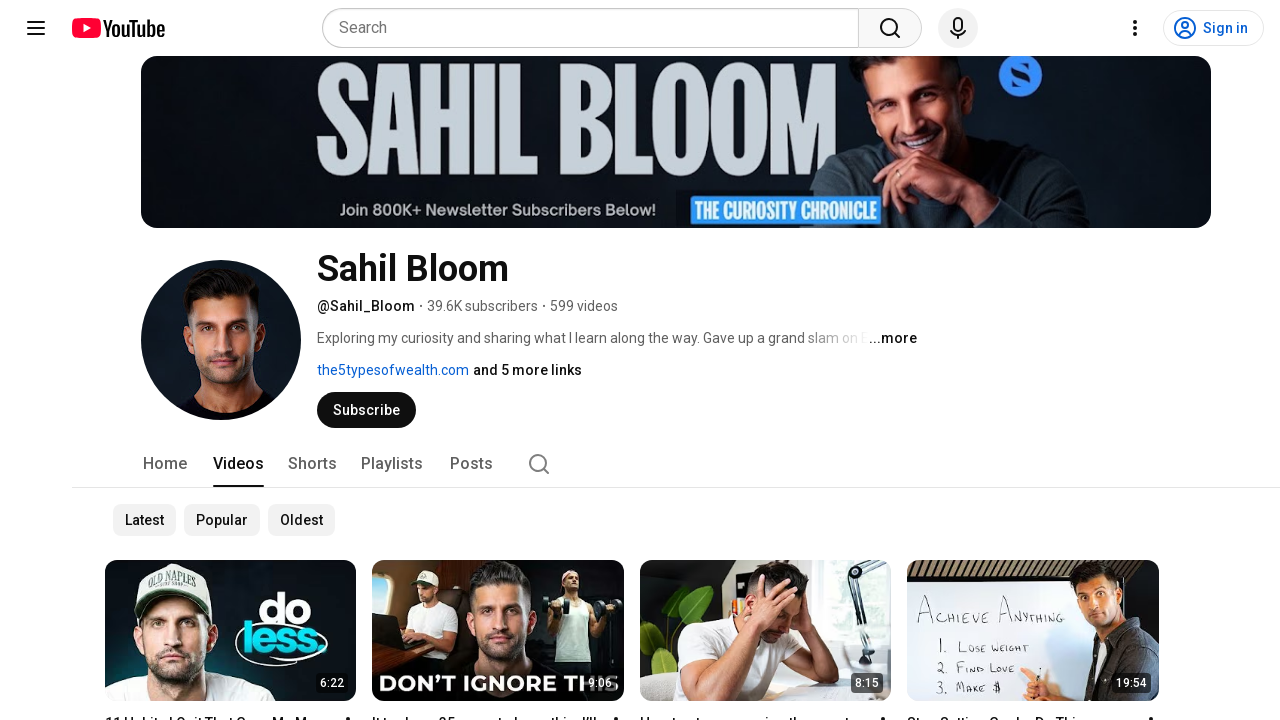

Navigated to video URL: /watch?v=f45B1hWi2s4
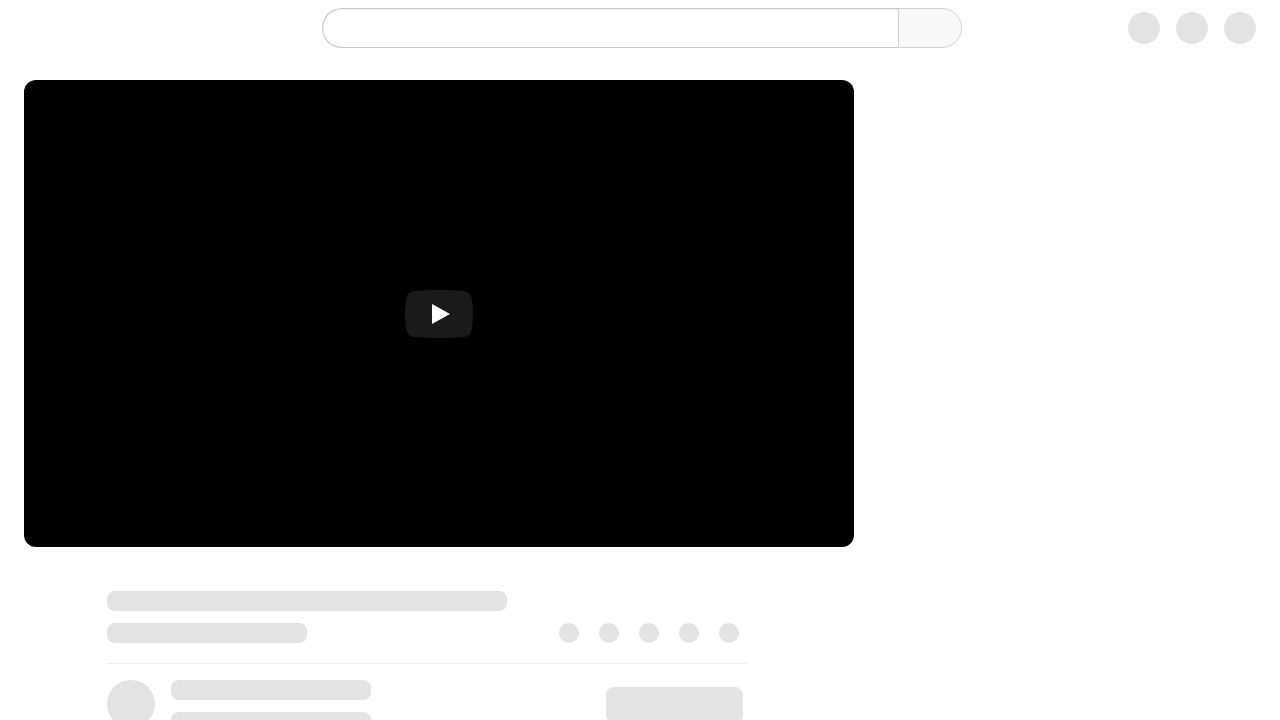

Video metadata loaded successfully
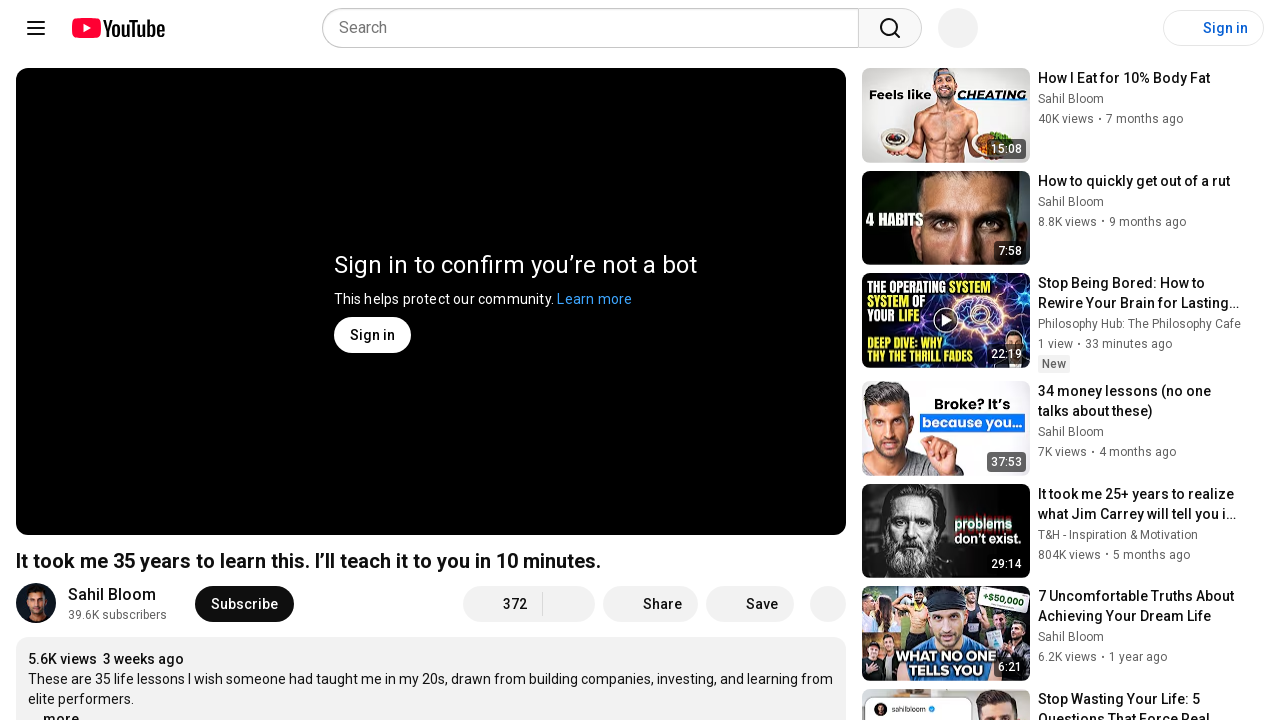

Closed video page
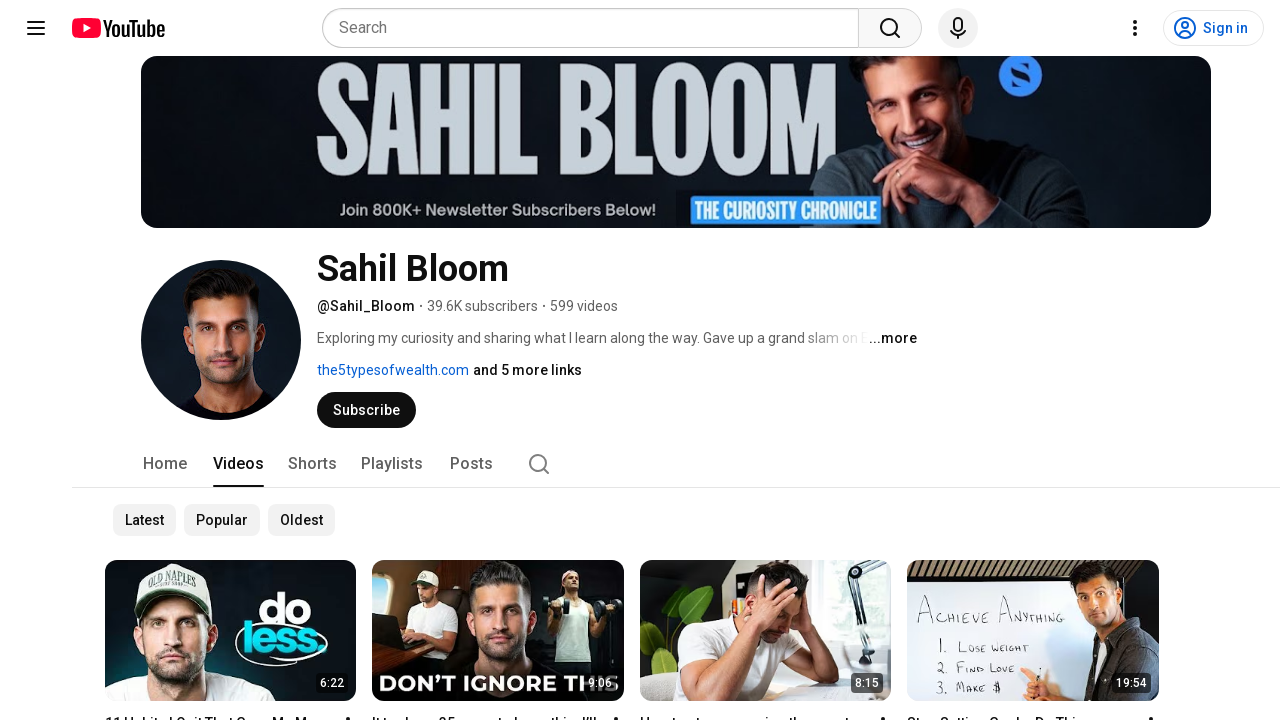

Created new page context for video
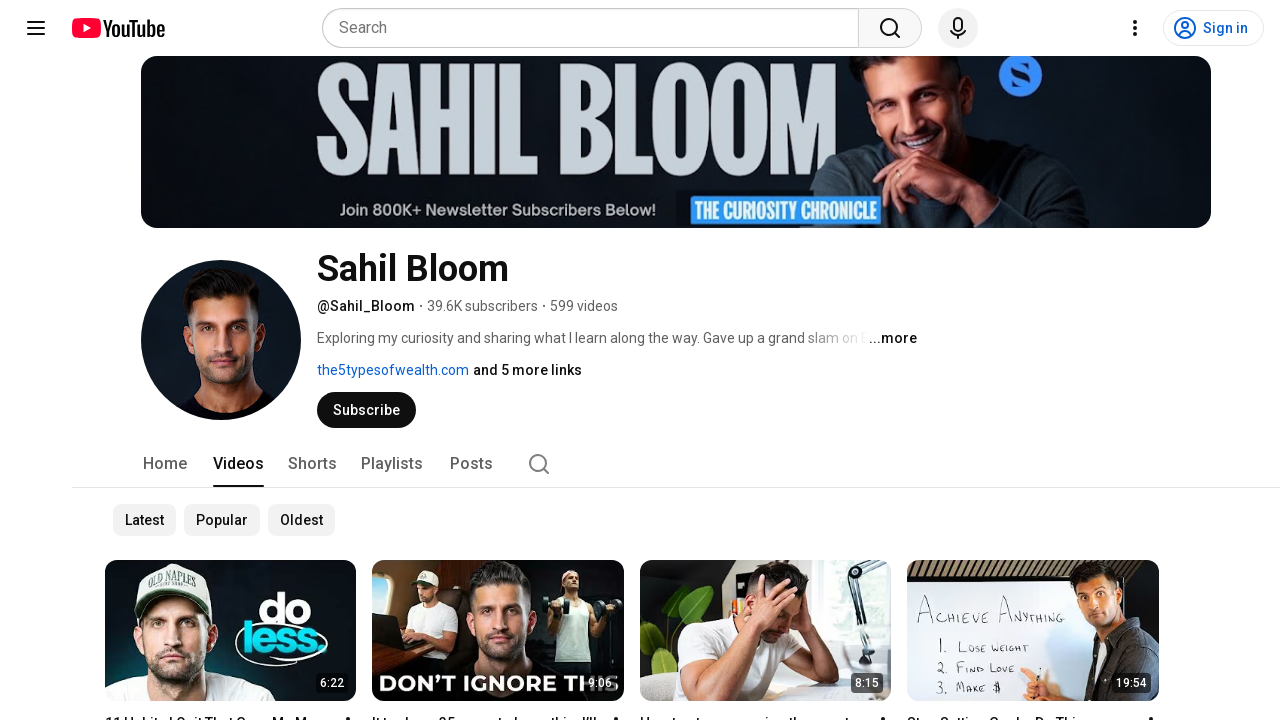

Navigated to video URL: /watch?v=SpZitJXfETI&pp=0gcJCb4KAYcqIYzv
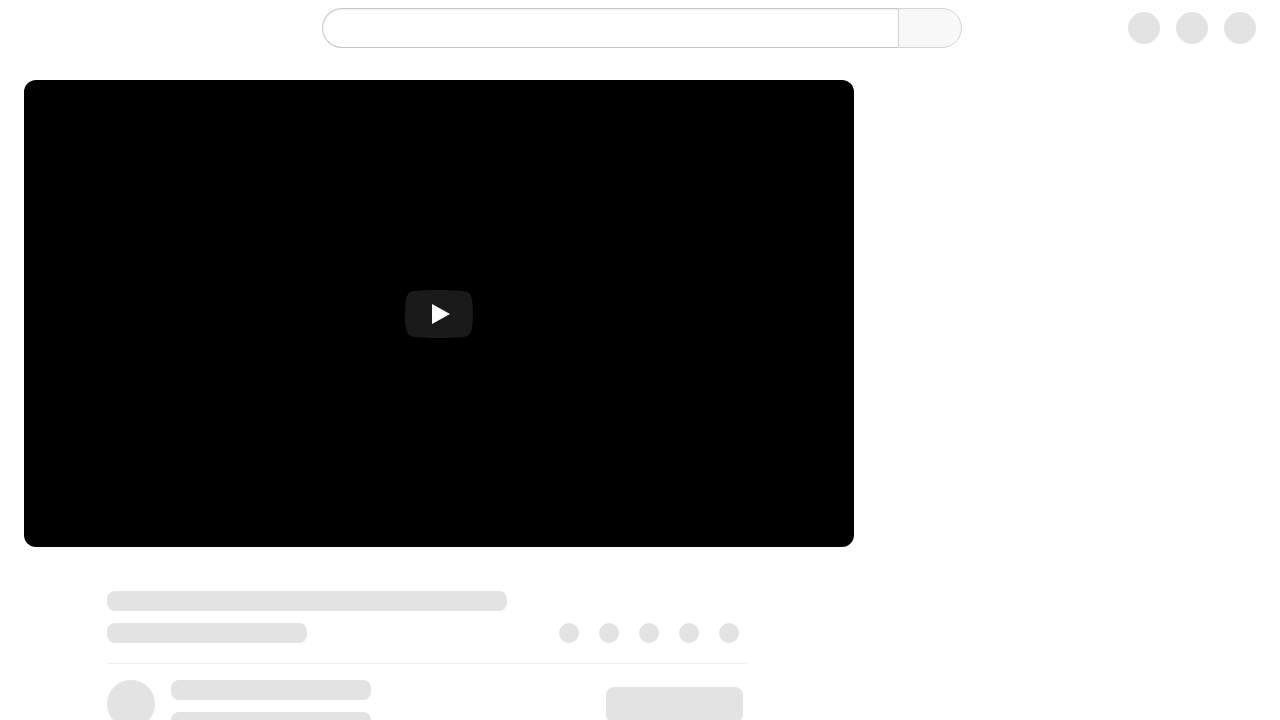

Video metadata loaded successfully
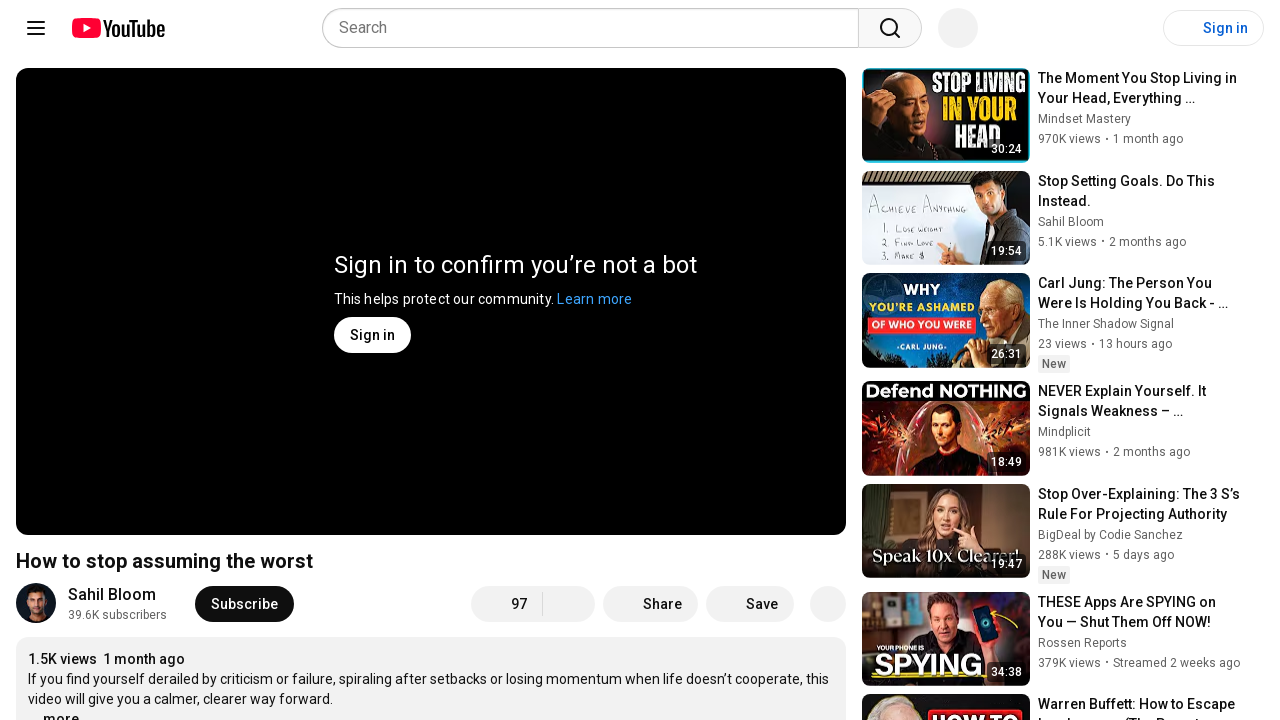

Closed video page
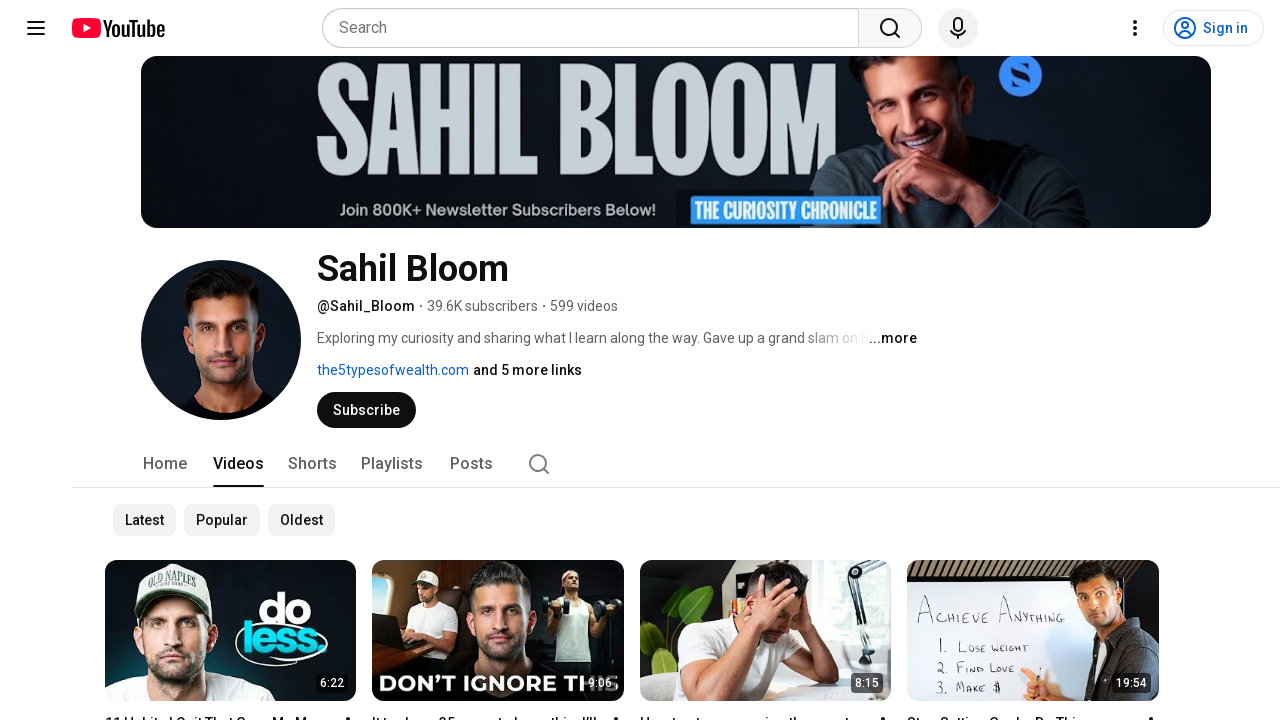

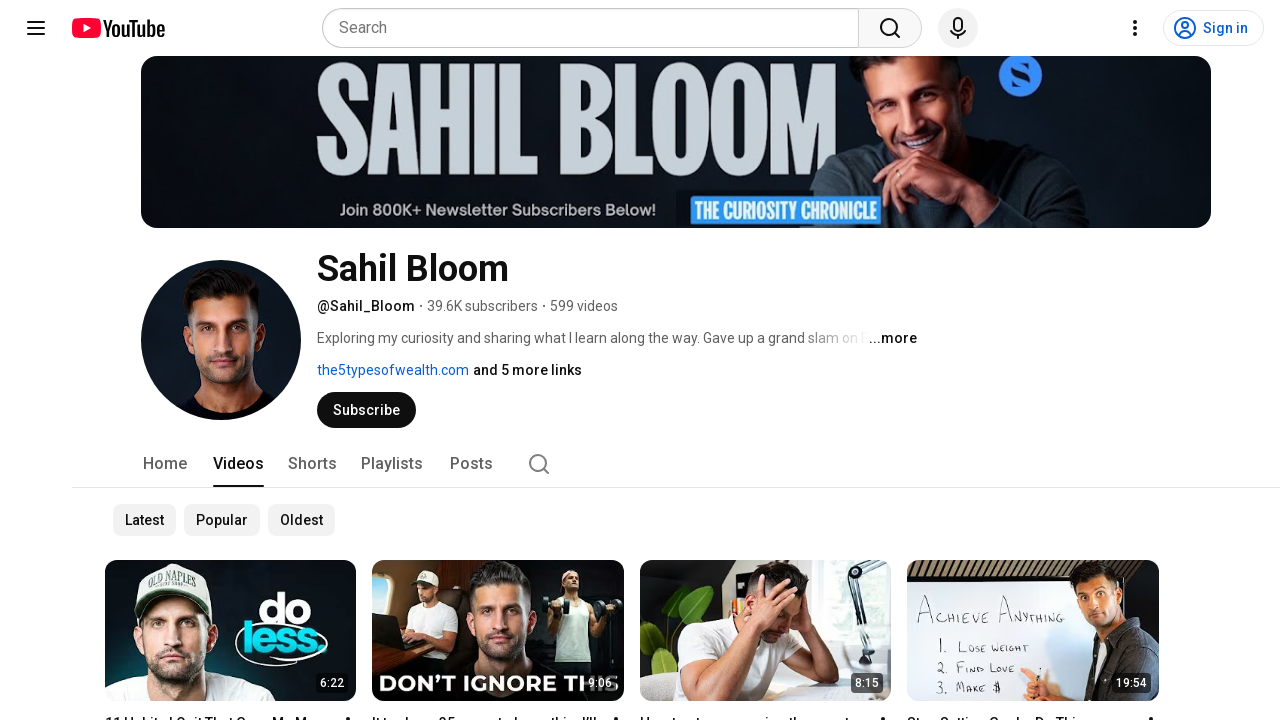